Tests the browser back button navigation between filter views (All, Active, Completed)

Starting URL: https://demo.playwright.dev/todomvc

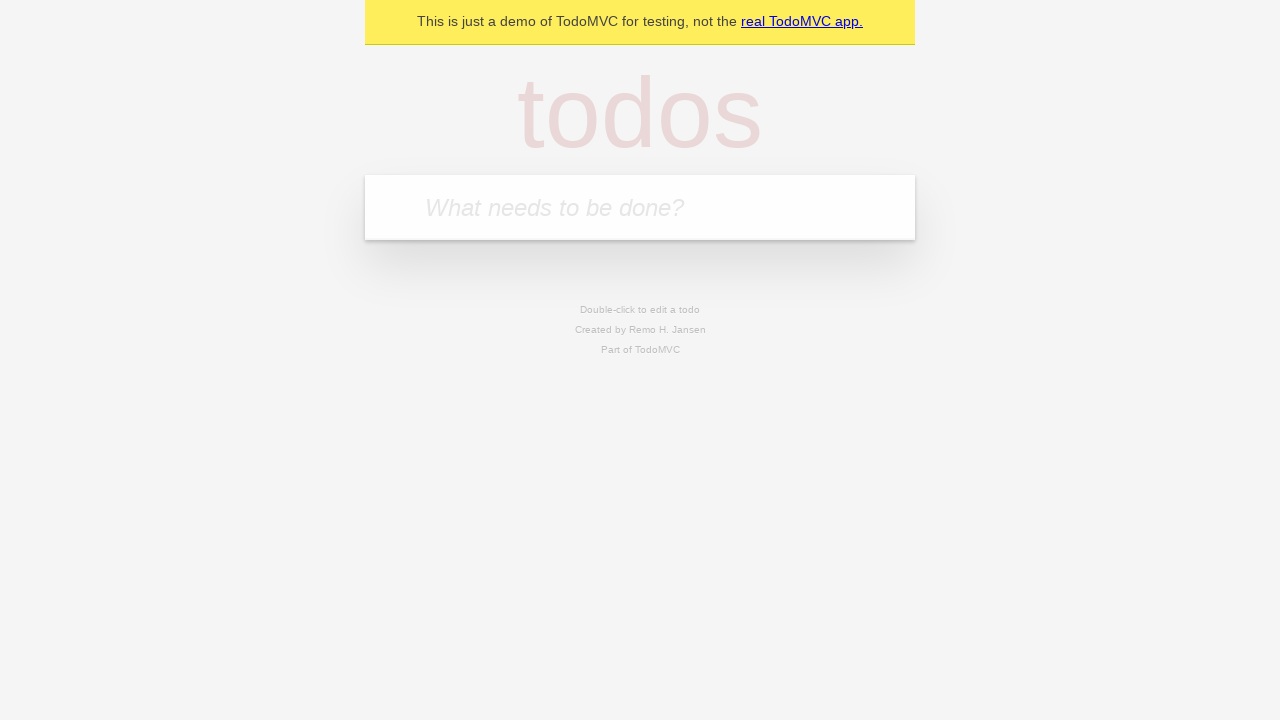

Filled todo input with 'buy some cheese' on internal:attr=[placeholder="What needs to be done?"i]
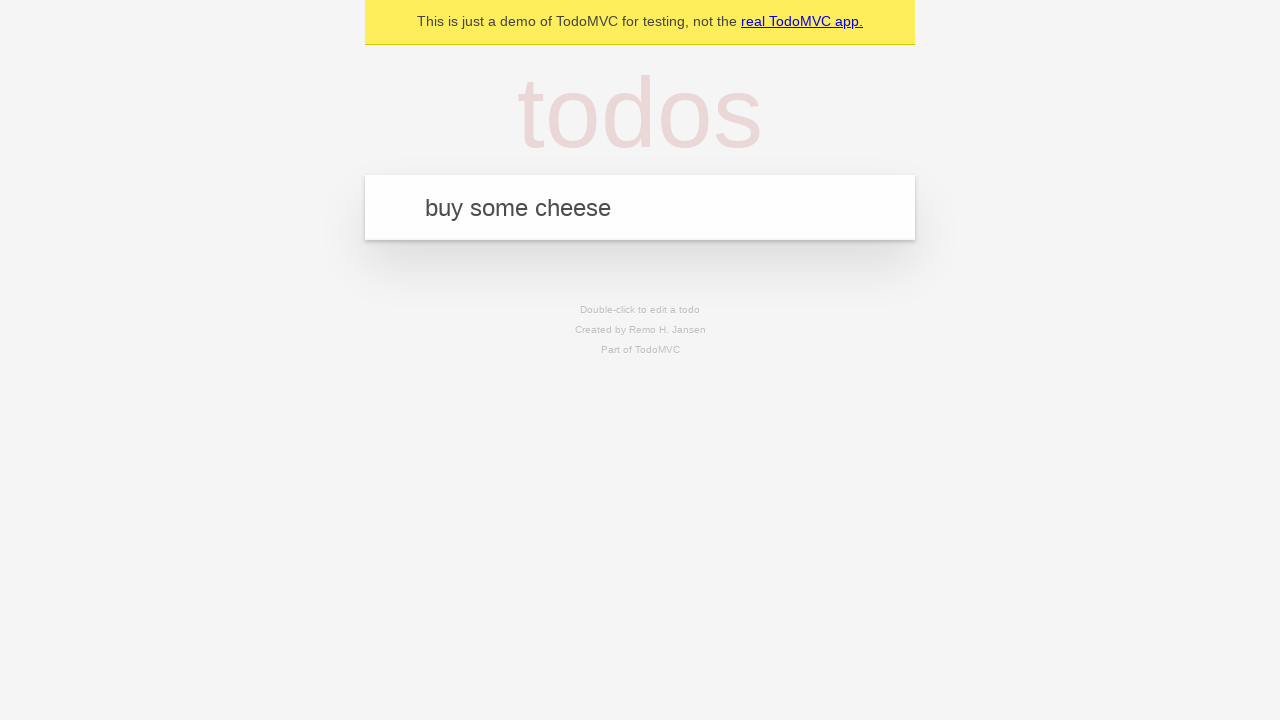

Pressed Enter to create first todo on internal:attr=[placeholder="What needs to be done?"i]
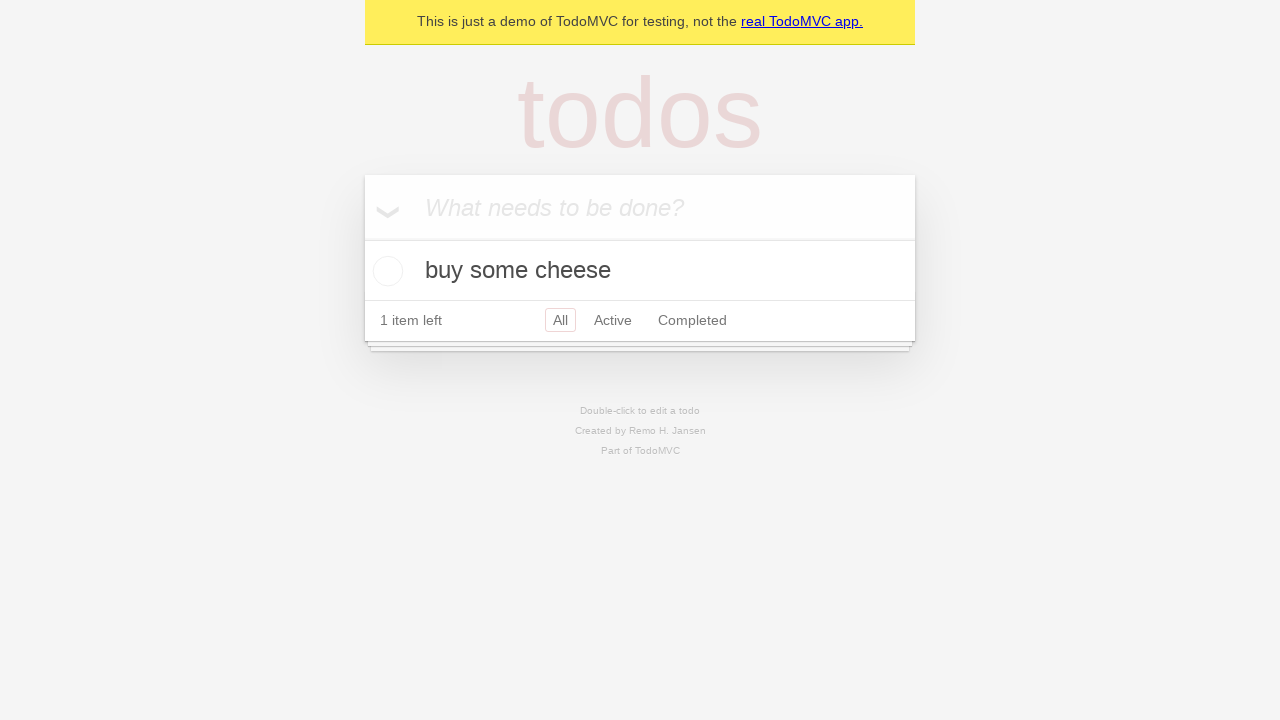

Filled todo input with 'feed the cat' on internal:attr=[placeholder="What needs to be done?"i]
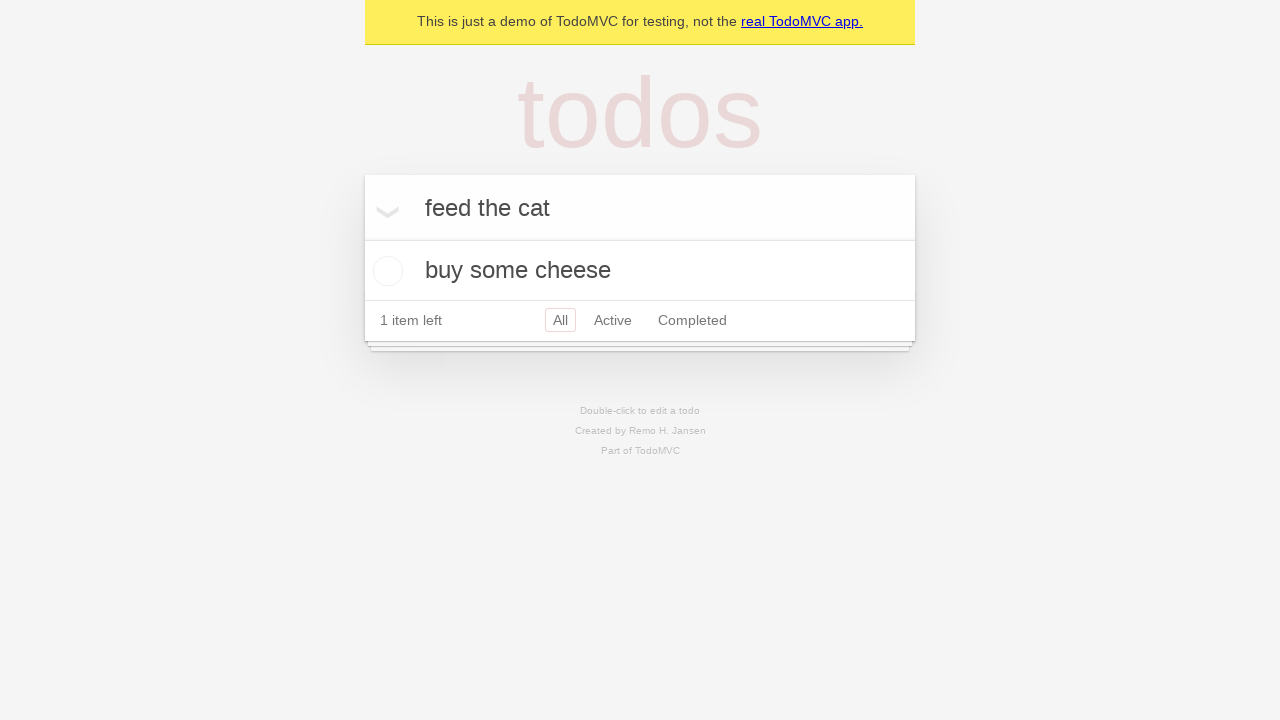

Pressed Enter to create second todo on internal:attr=[placeholder="What needs to be done?"i]
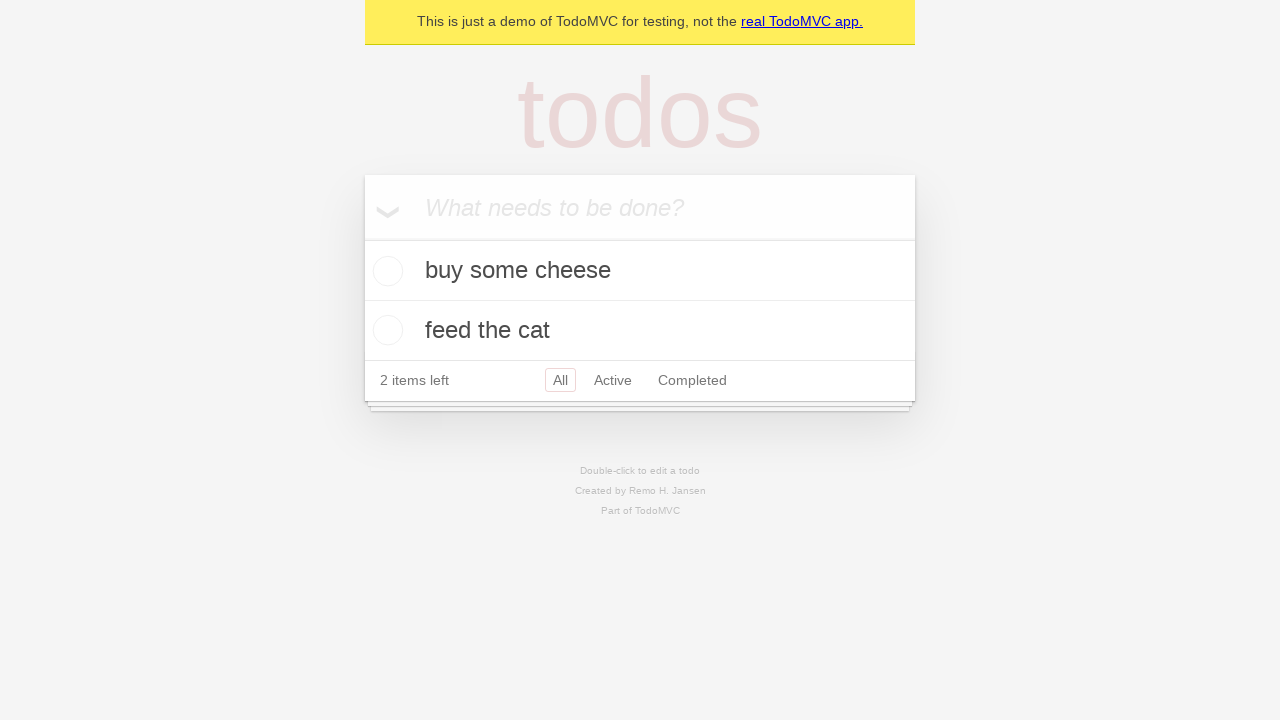

Filled todo input with 'book a doctors appointment' on internal:attr=[placeholder="What needs to be done?"i]
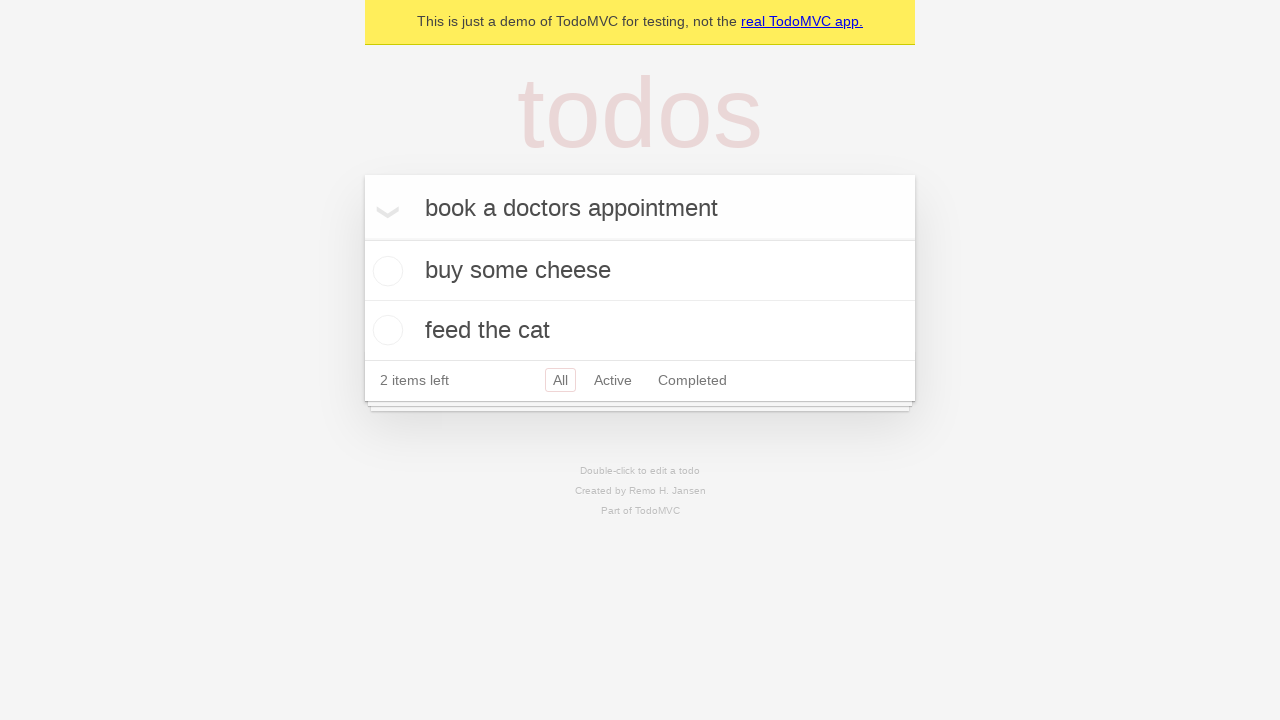

Pressed Enter to create third todo on internal:attr=[placeholder="What needs to be done?"i]
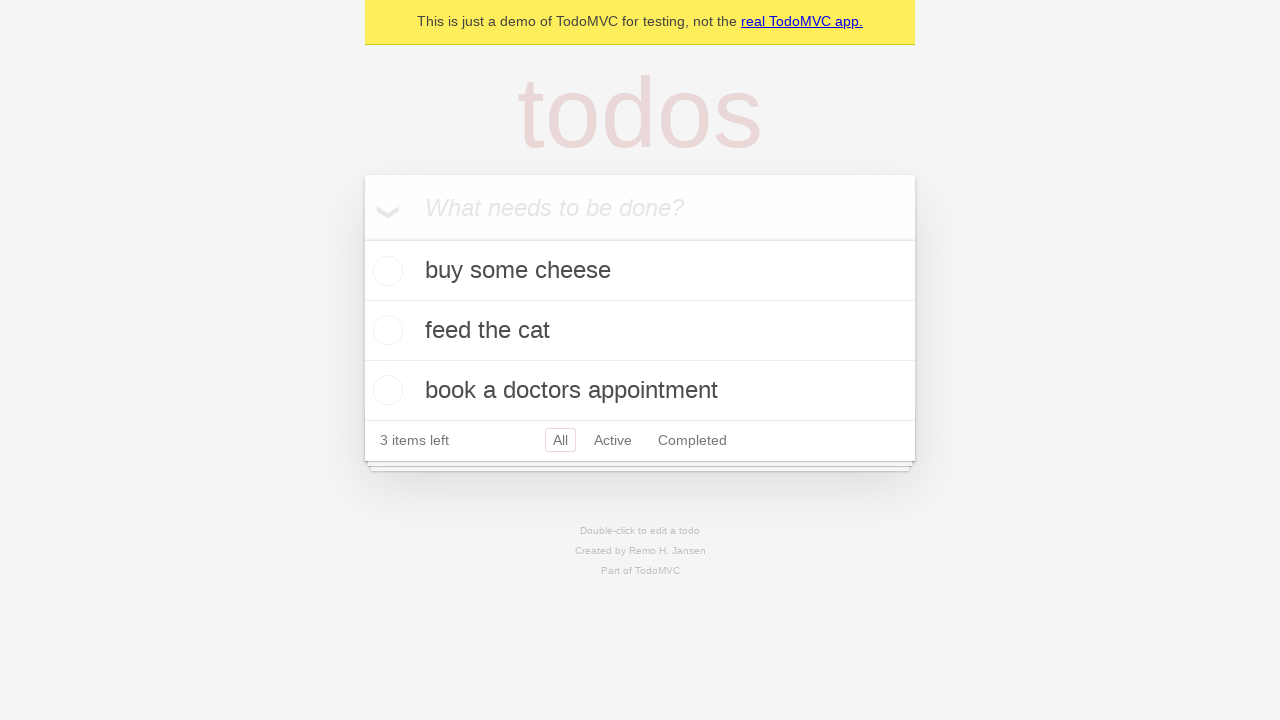

Checked the second todo item at (385, 330) on internal:testid=[data-testid="todo-item"s] >> nth=1 >> internal:role=checkbox
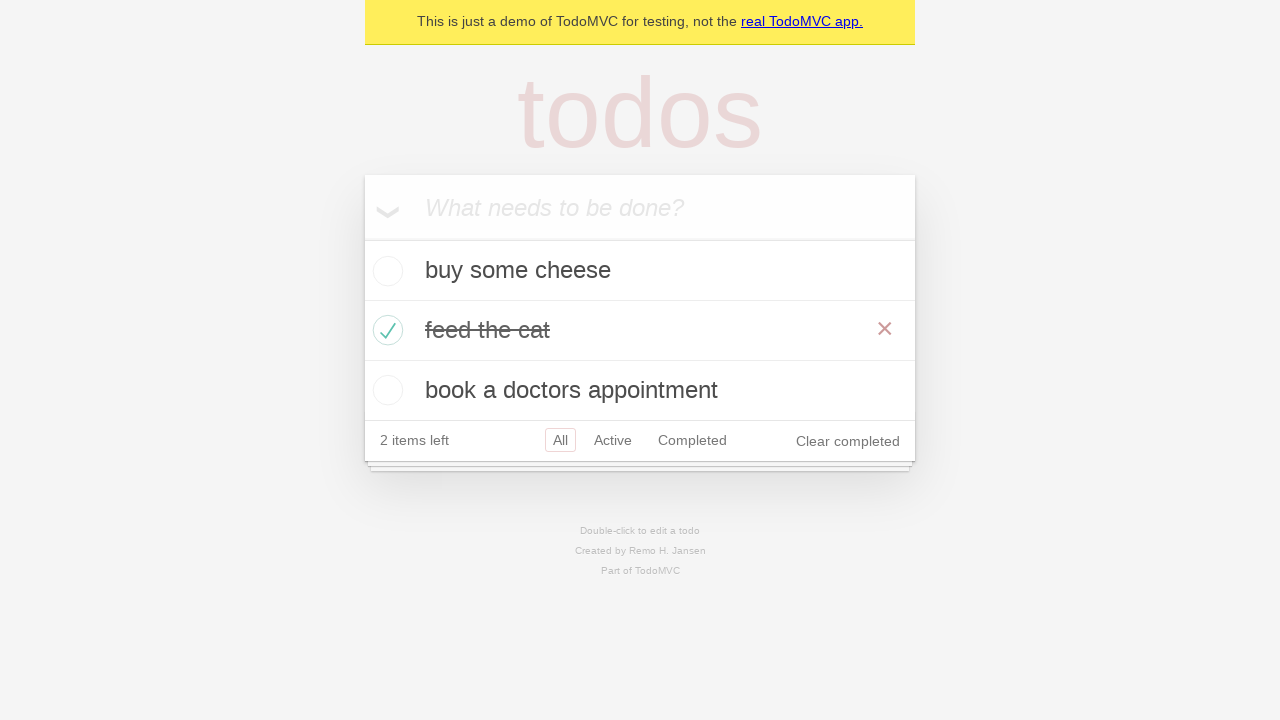

Clicked All filter to view all todos at (560, 440) on internal:role=link[name="All"i]
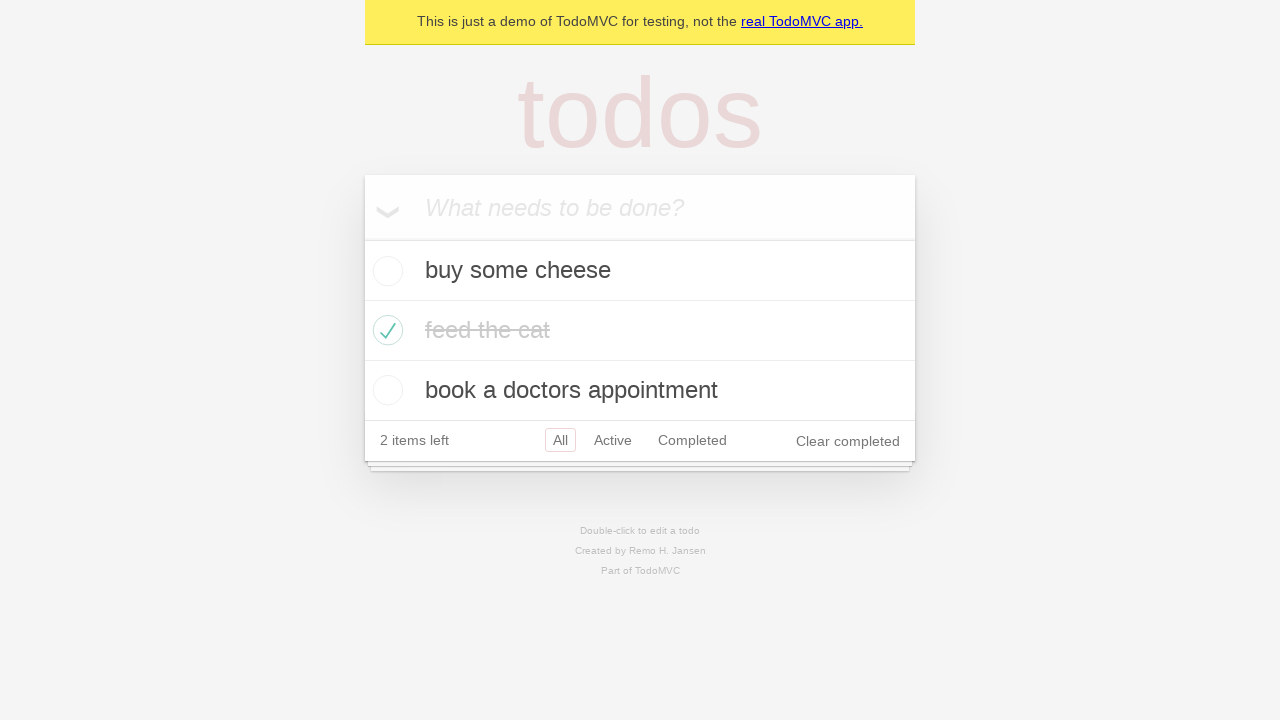

Clicked Active filter to view only active todos at (613, 440) on internal:role=link[name="Active"i]
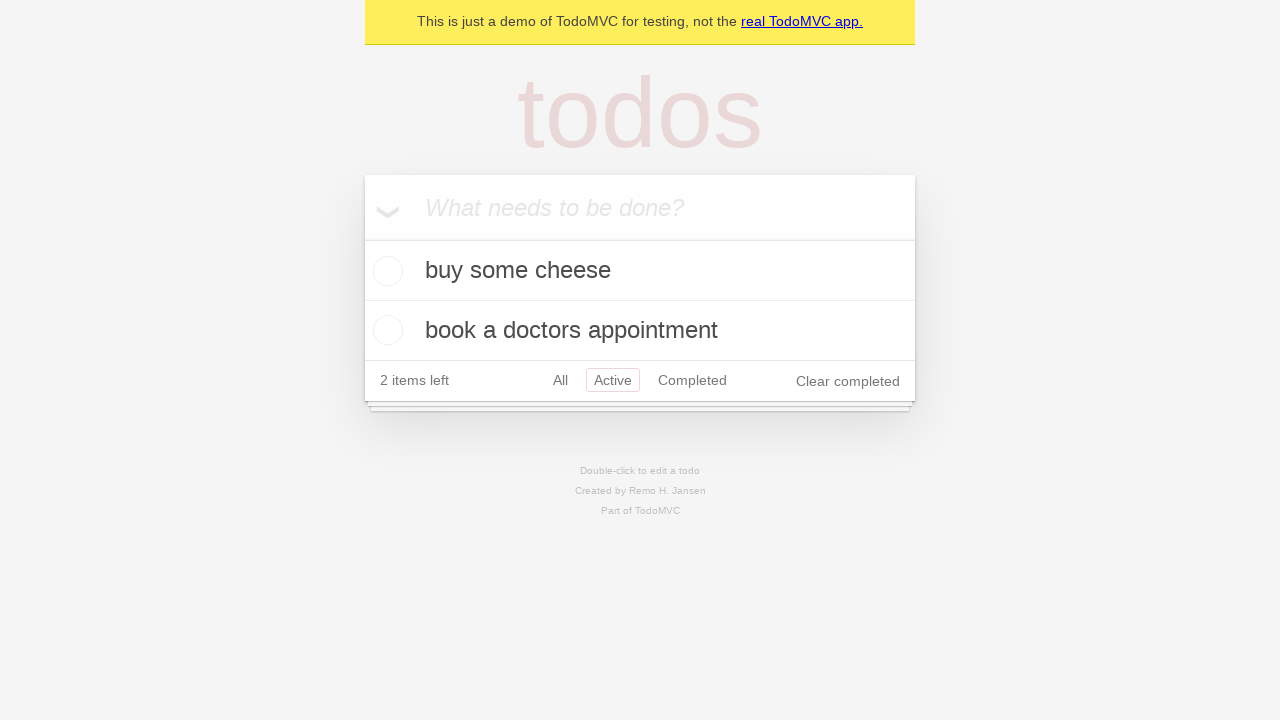

Clicked Completed filter to view only completed todos at (692, 380) on internal:role=link[name="Completed"i]
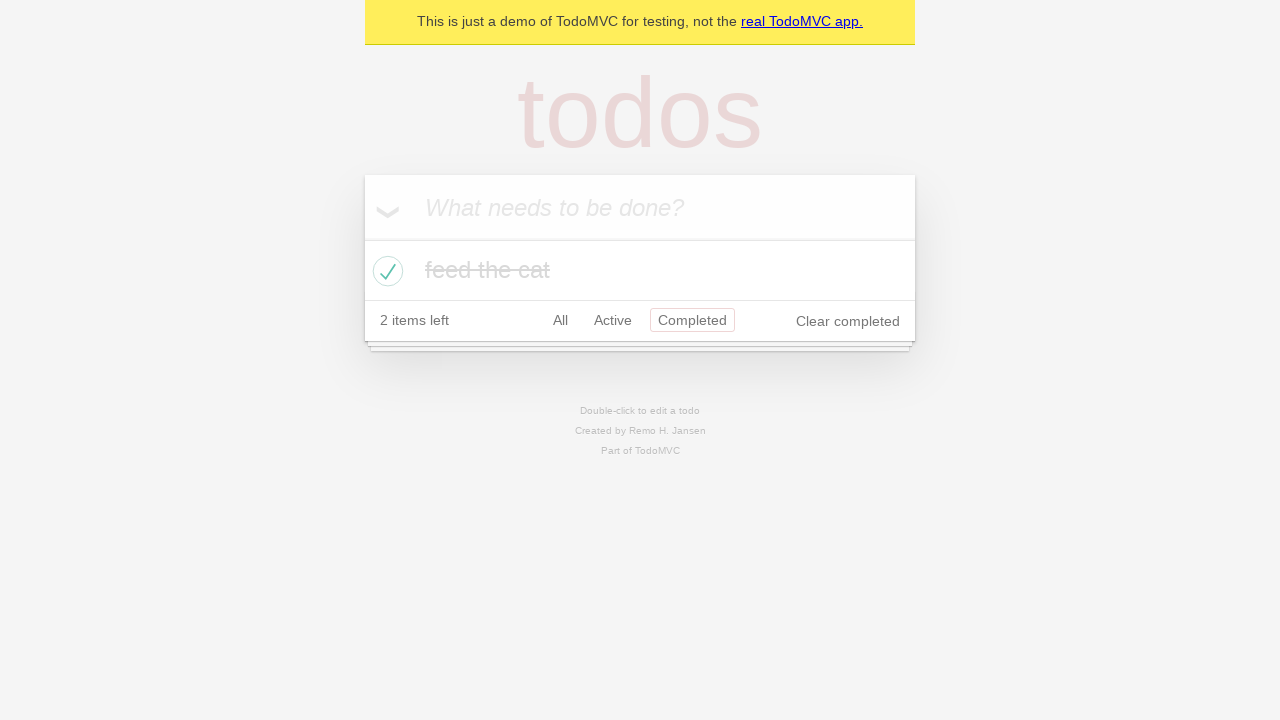

Navigated back to Active filter view
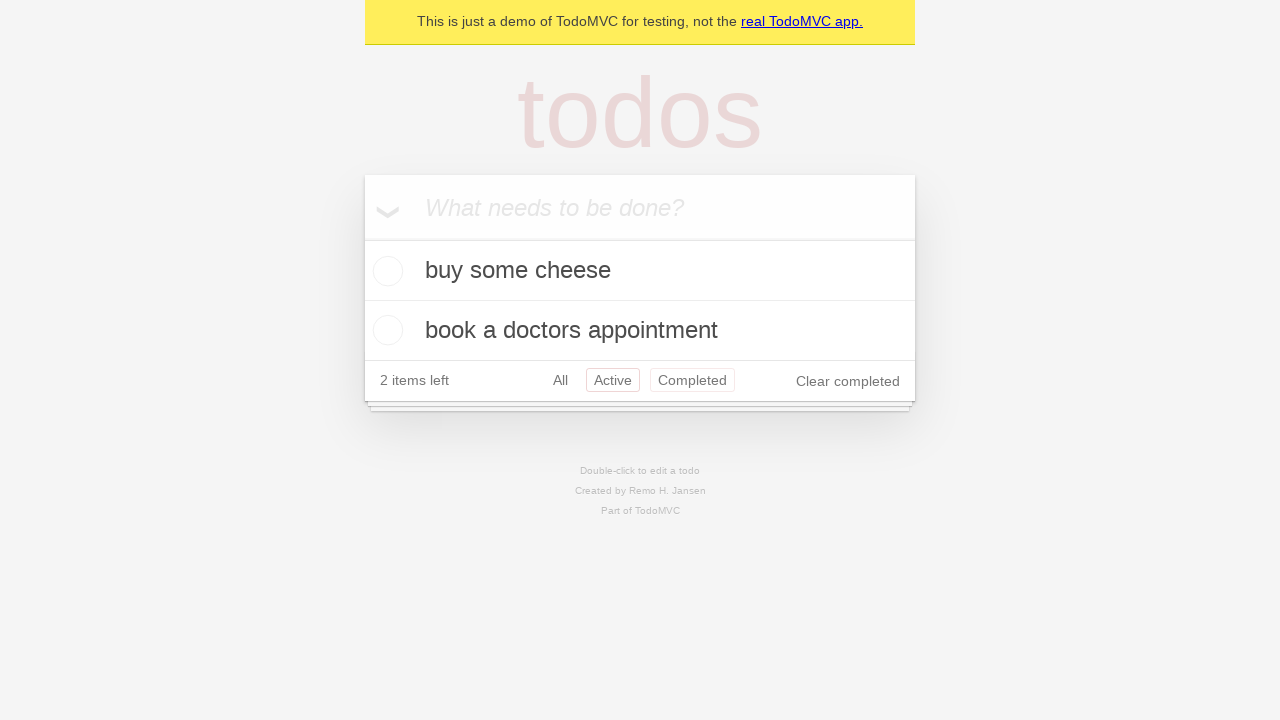

Navigated back to All filter view
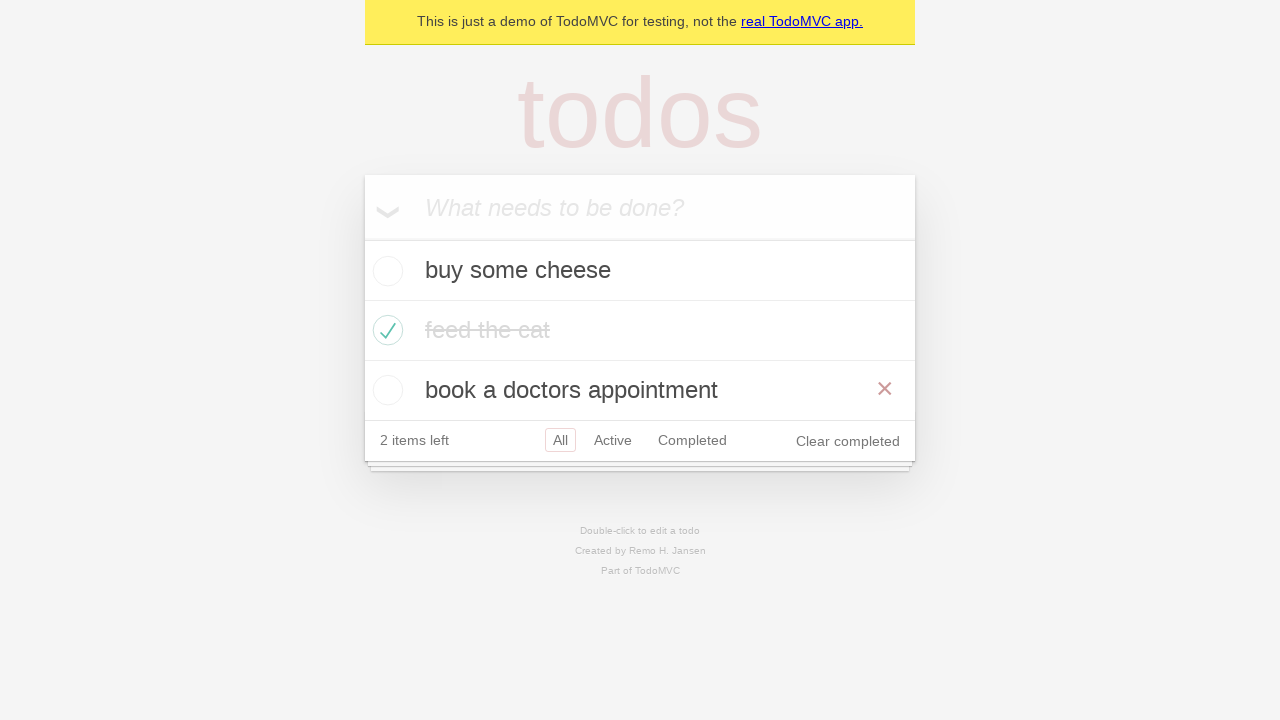

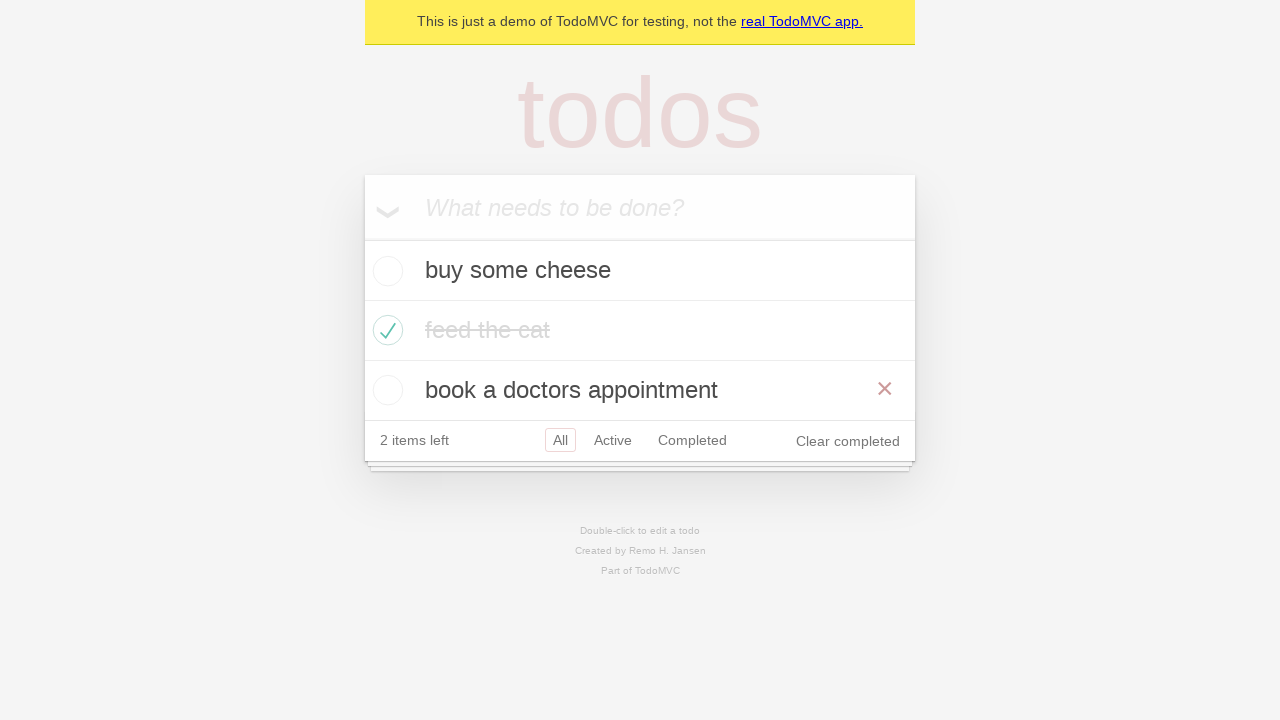